Tests form filling functionality by entering first name and last name values using various CSS selector techniques

Starting URL: https://formy-project.herokuapp.com/form

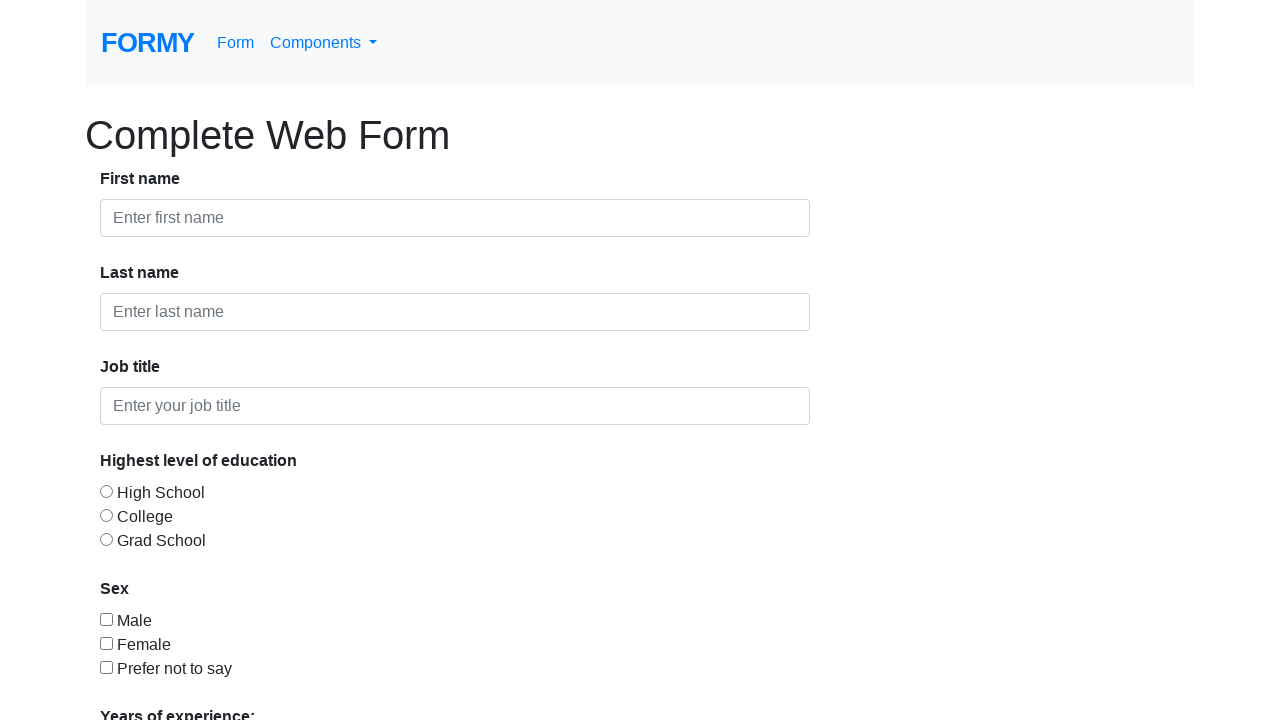

Filled first name field with 'Ma' using CSS ID selector on input#first-name
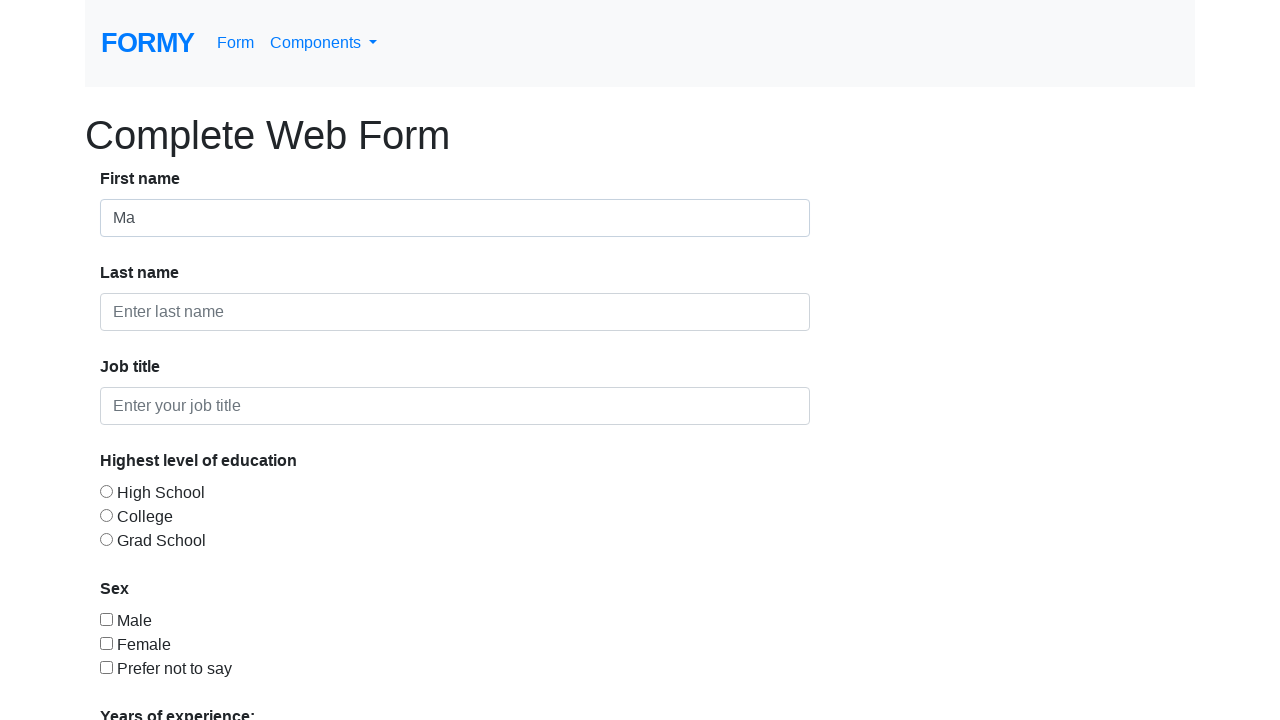

Appended 'tei' to first name field using CSS class selector on input.form-control
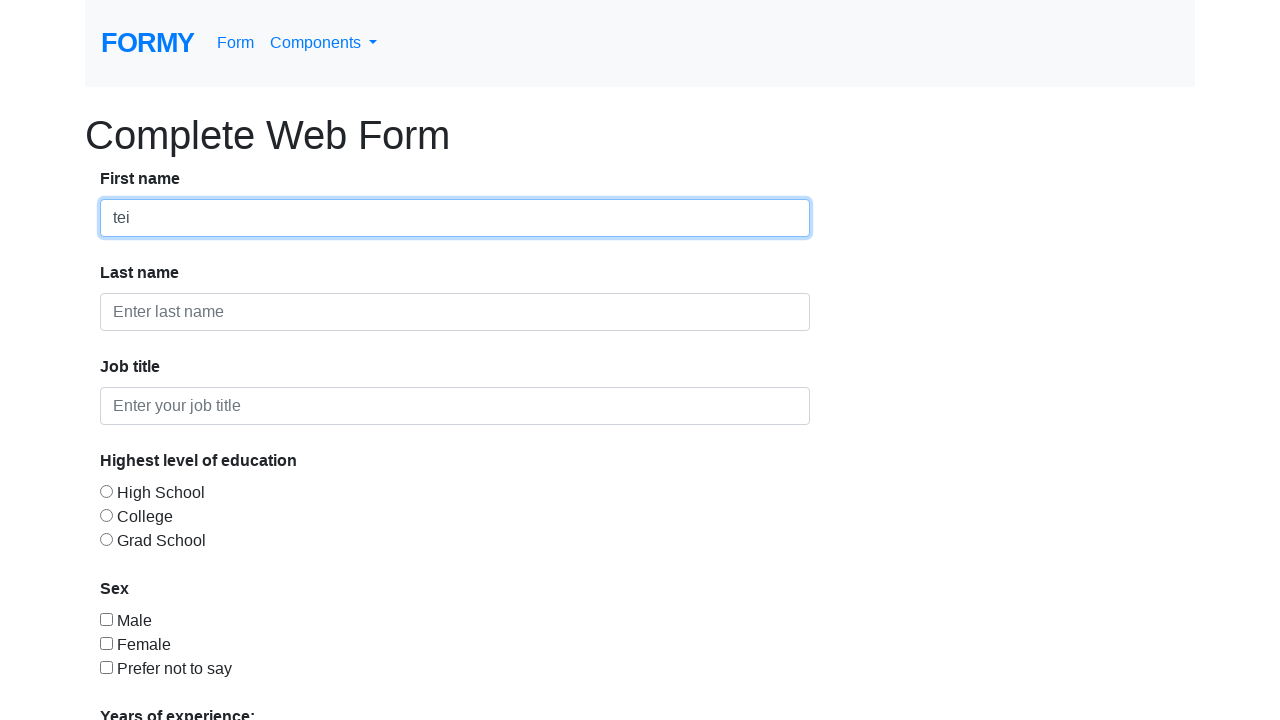

Filled last name field with 'O' using CSS attribute-value selector on input[placeholder="Enter last name"]
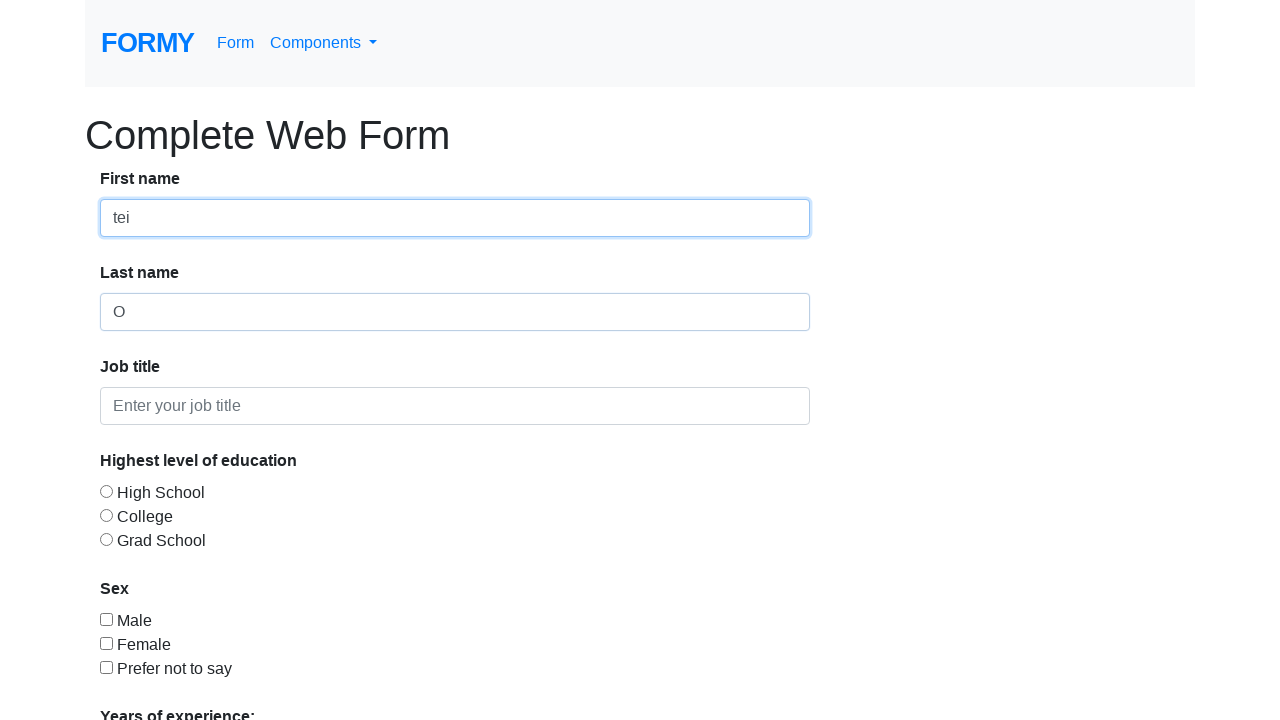

Appended 'ltean' to last name field using parent->child CSS selector with partial attribute match on div input[placeholder*="last name"]
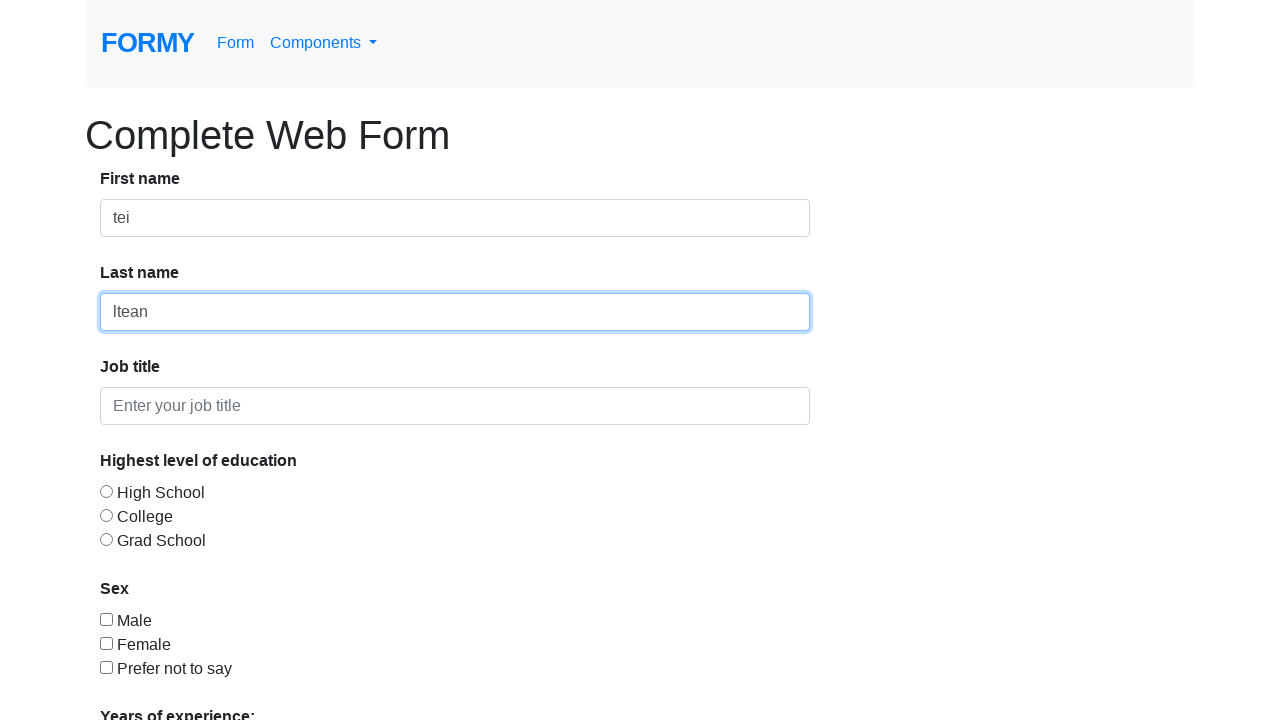

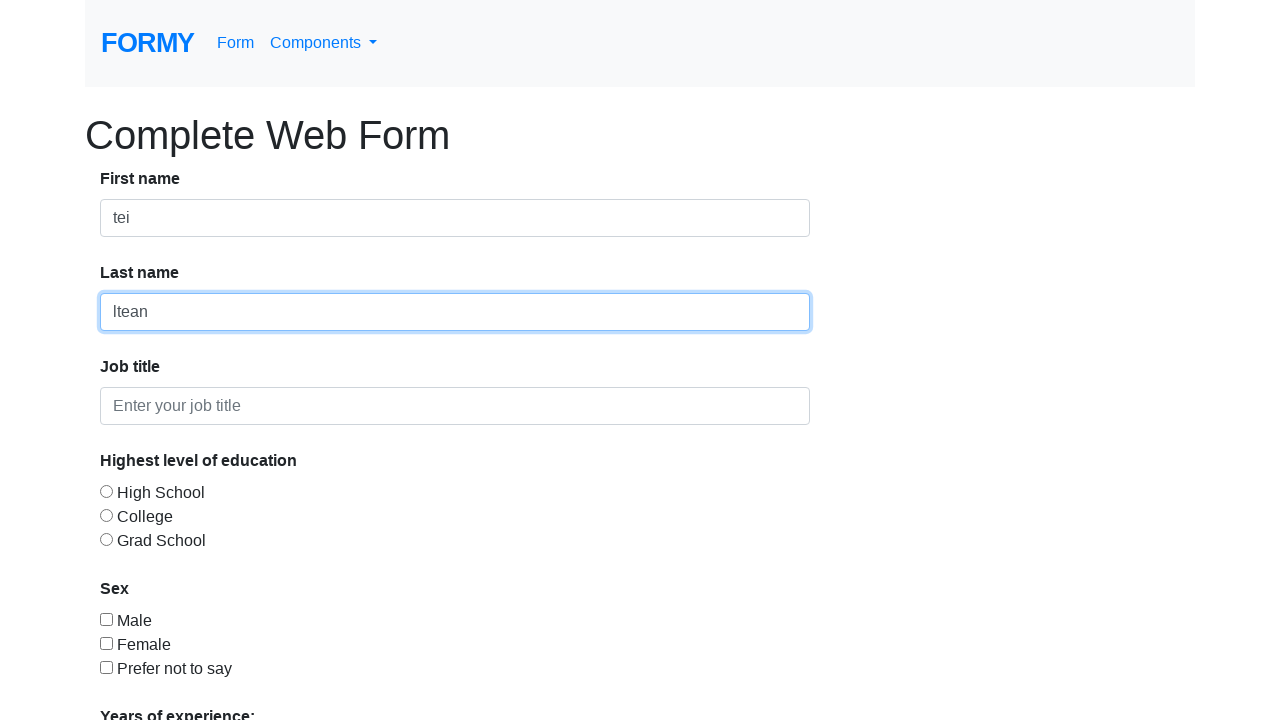